Tests JavaScript prompt dialog by clicking a button to trigger prompt, entering text, accepting it, and verifying the entered text appears in the result

Starting URL: https://the-internet.herokuapp.com/javascript_alerts

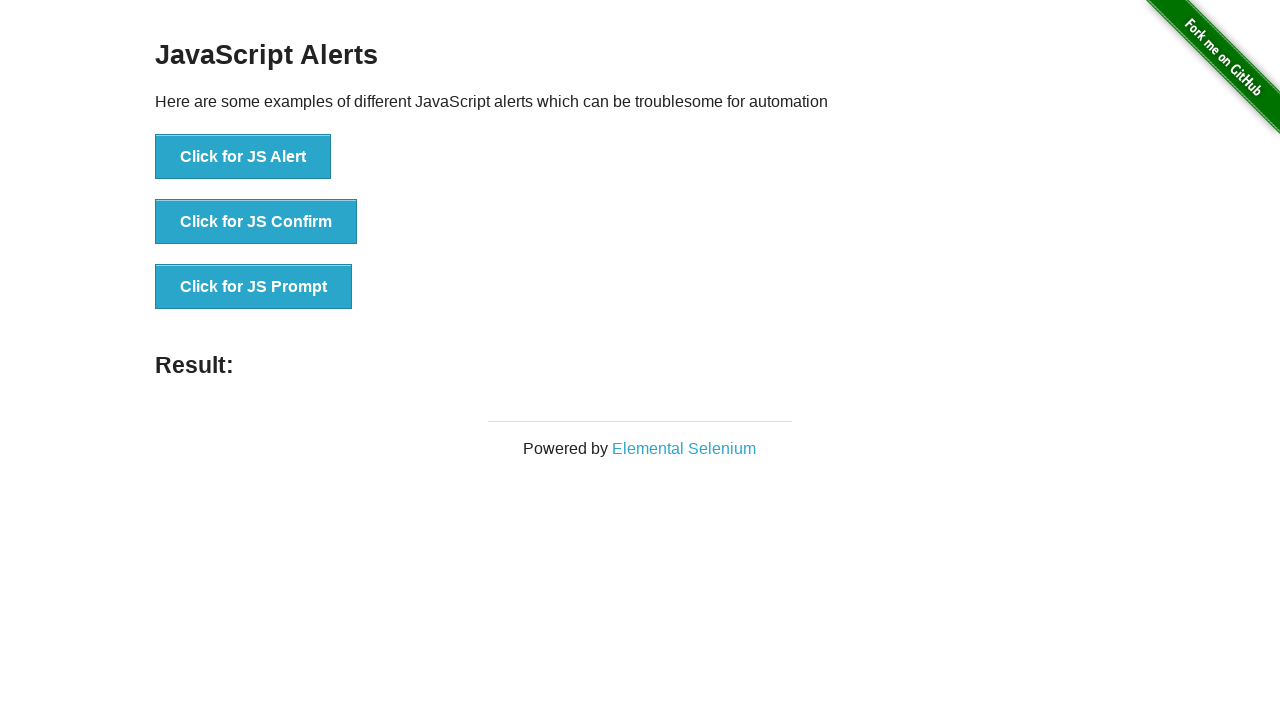

Set up dialog handler to accept prompt with text 'John Doe'
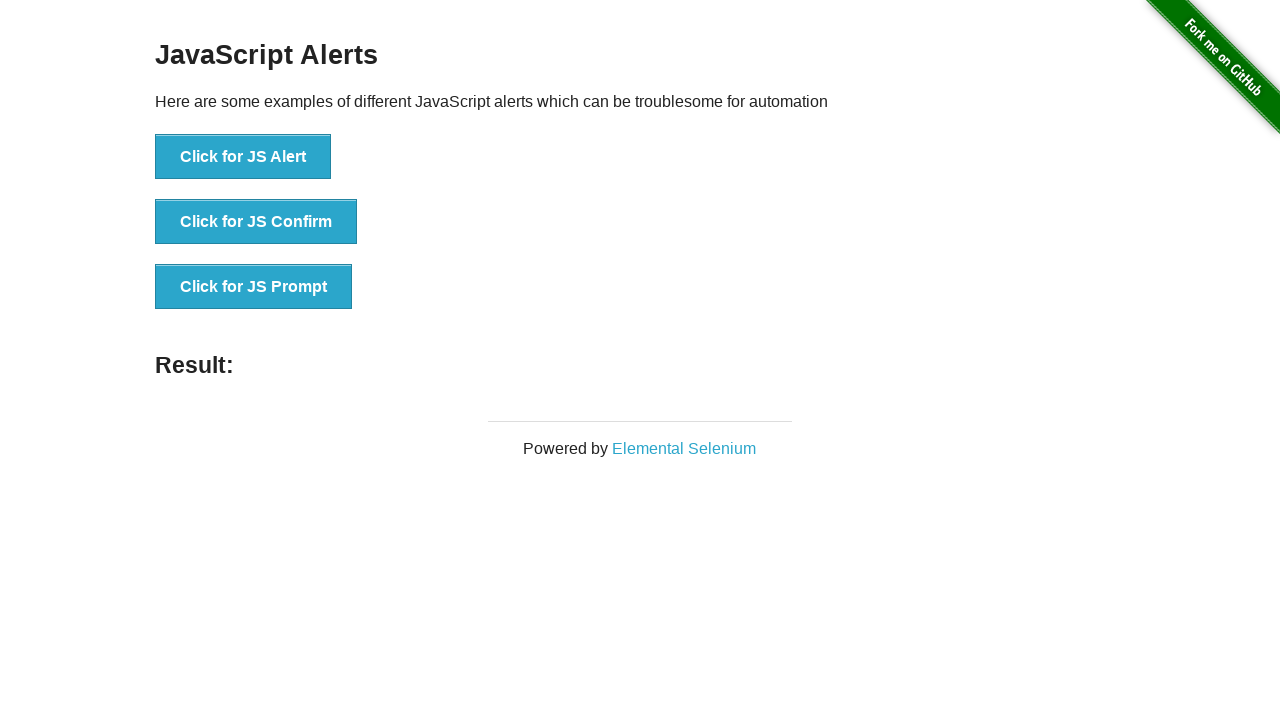

Clicked button to trigger JavaScript prompt dialog at (254, 287) on text='Click for JS Prompt'
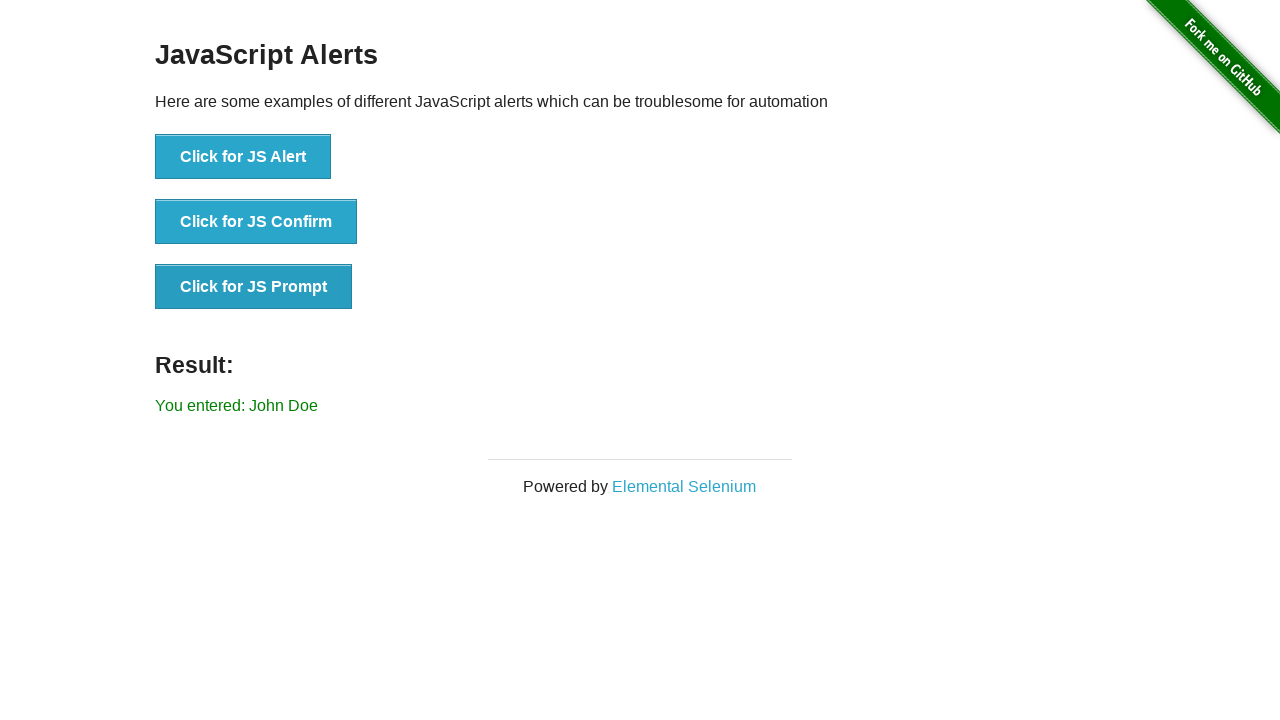

Located result element containing entered text
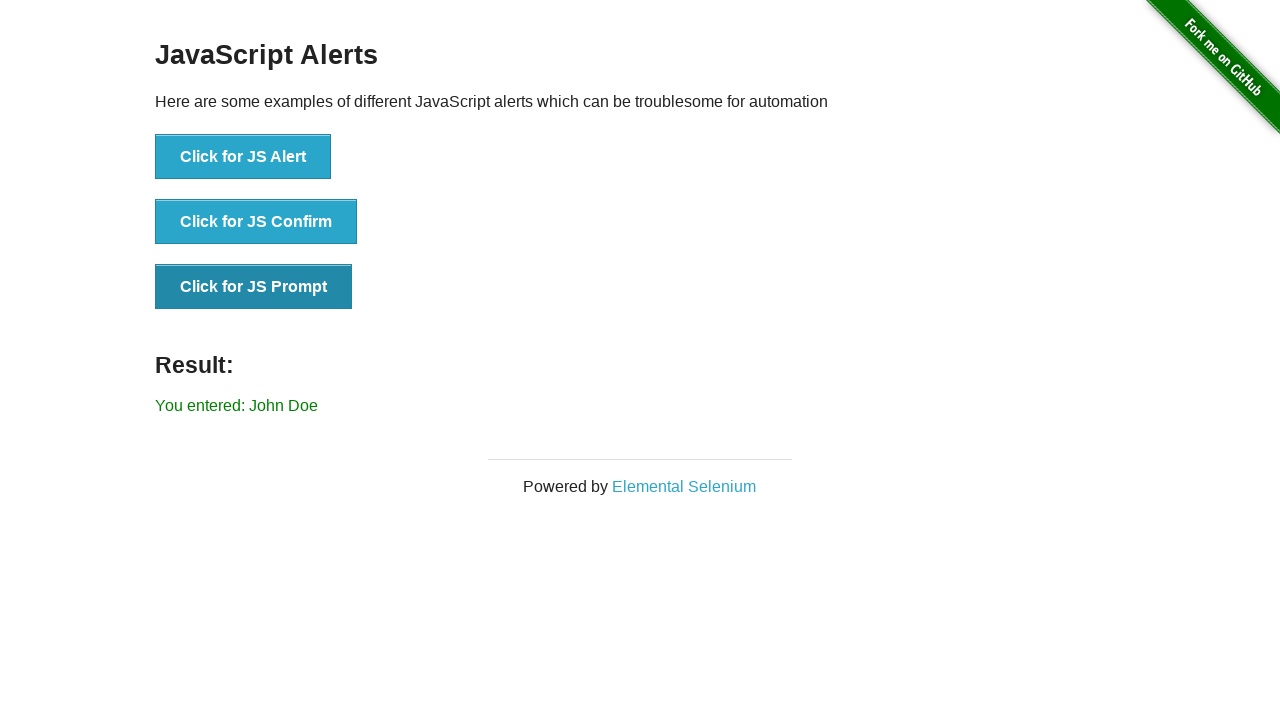

Verified that 'John Doe' appears in the result message
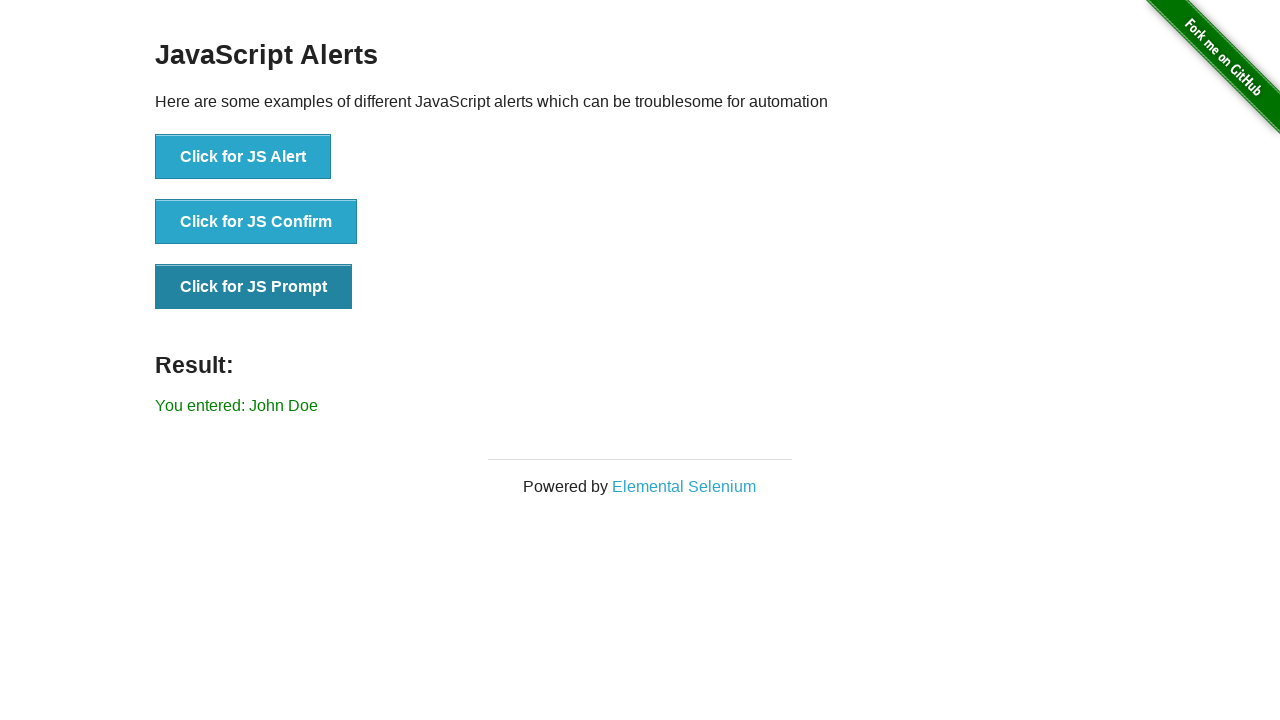

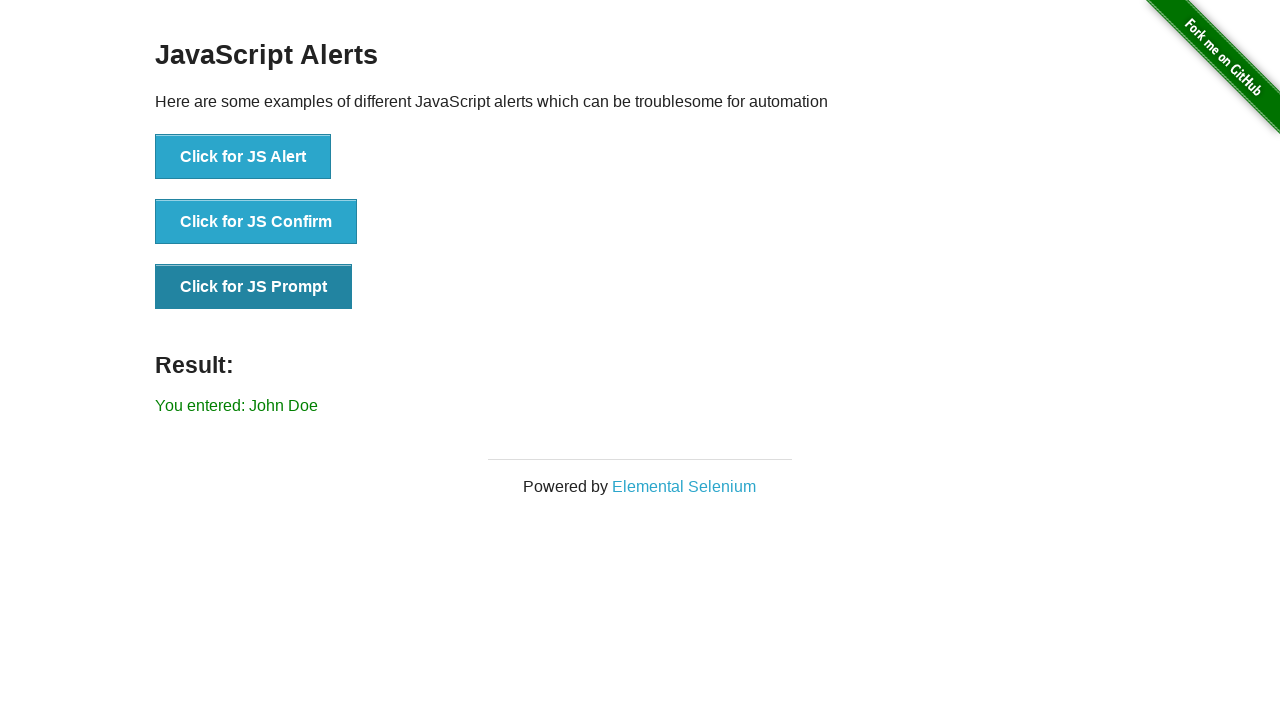